Tests scrolling functionality on W3Schools HTML tables page by scrolling to a specific element, then to bottom and top of the page

Starting URL: https://www.w3schools.com/html/html_tables.asp

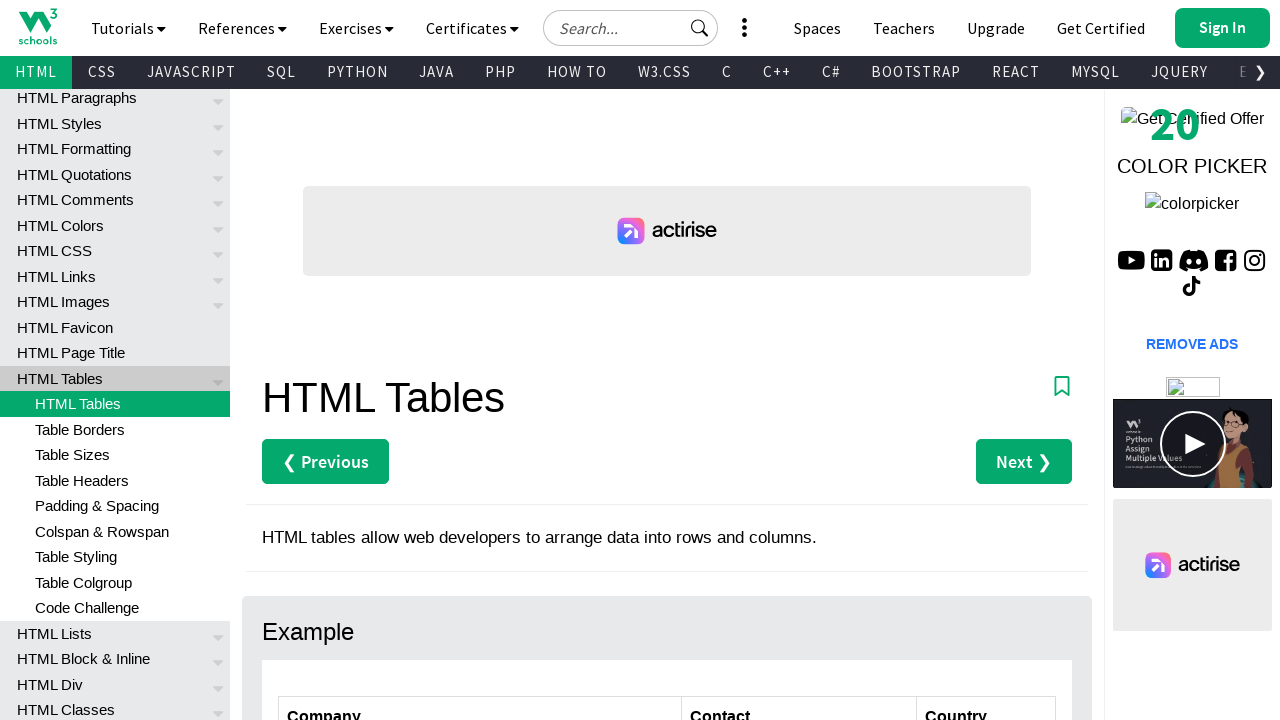

Waited for page to load (domcontentloaded state)
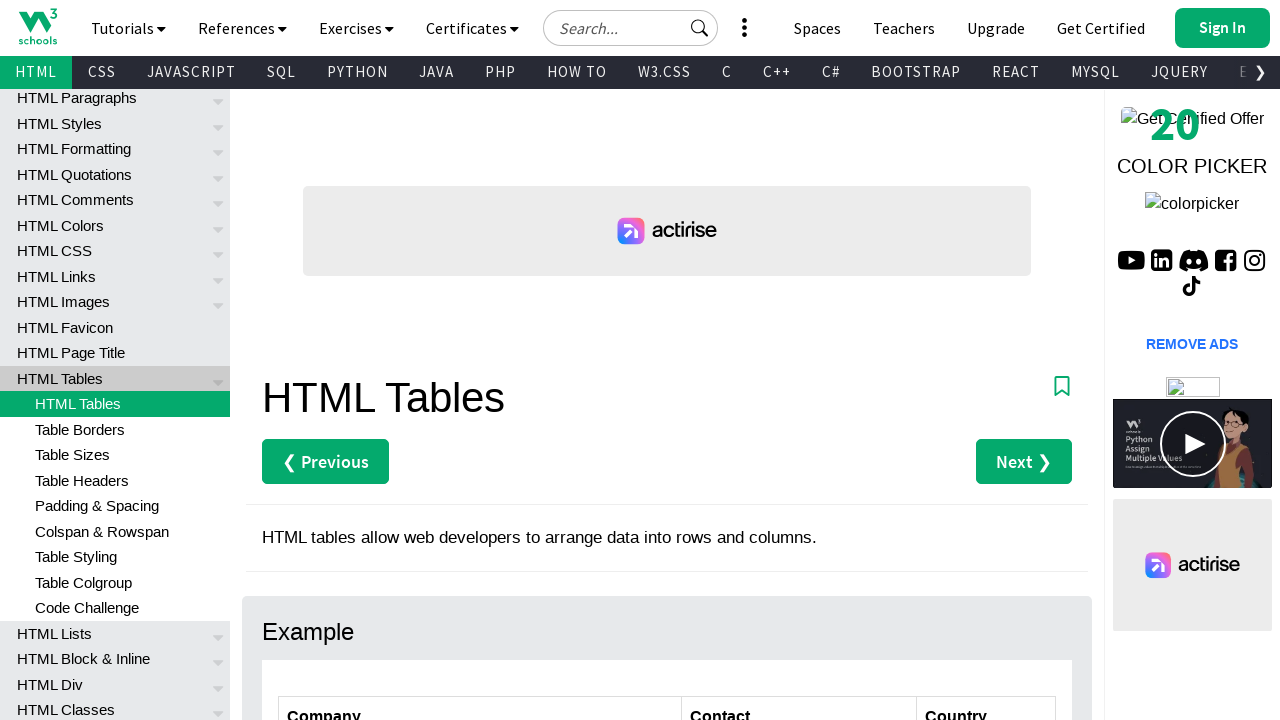

Located the 'Table Rows' heading element
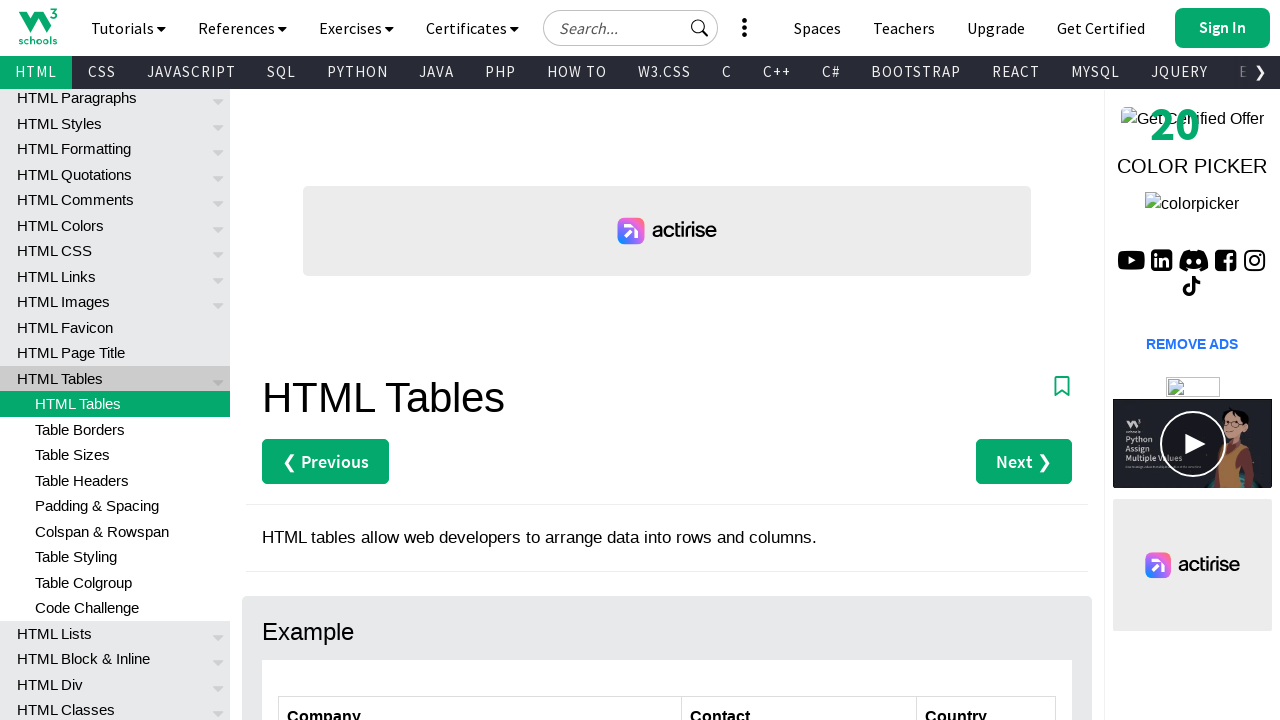

Scrolled to 'Table Rows' heading element
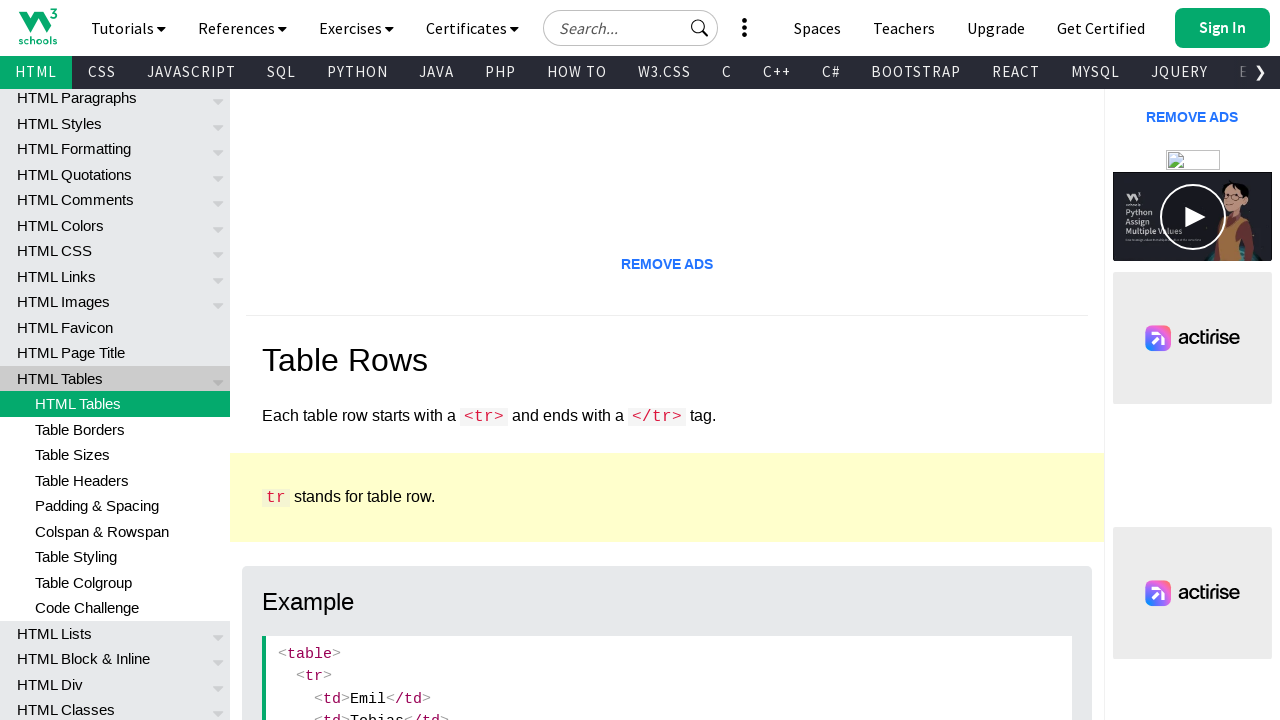

Waited 3 seconds to observe scroll effect
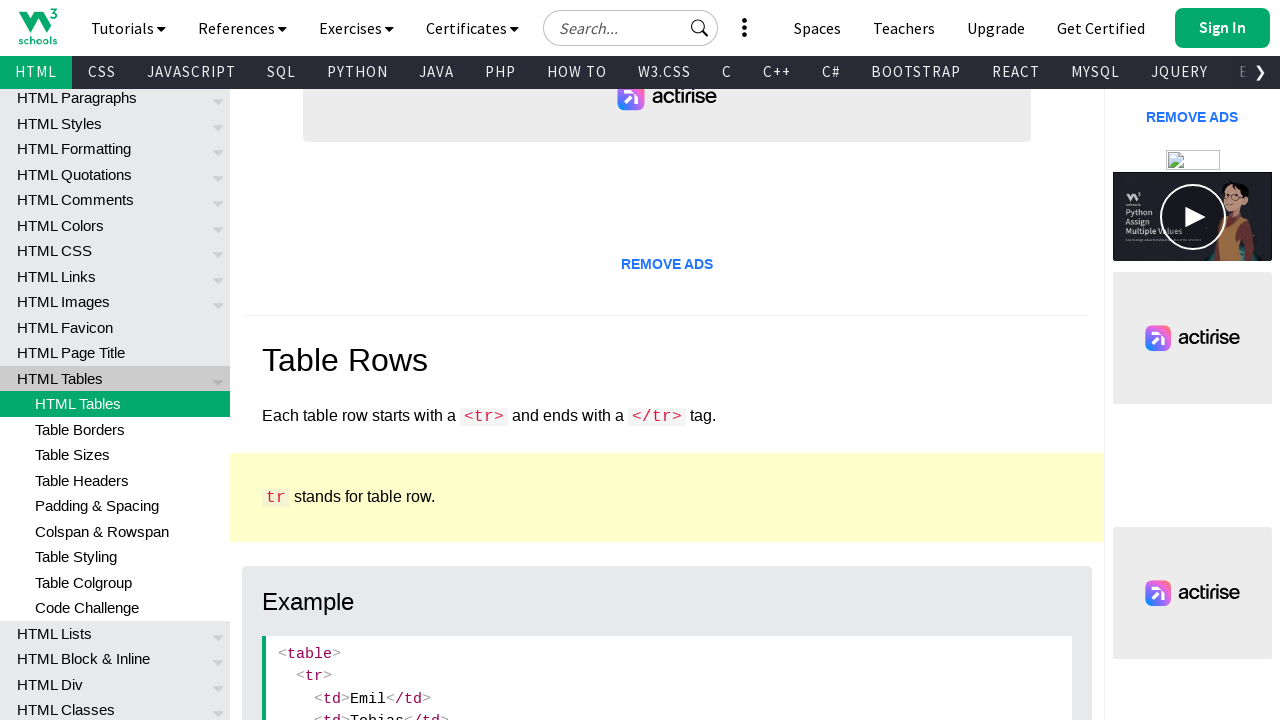

Scrolled to bottom of the page
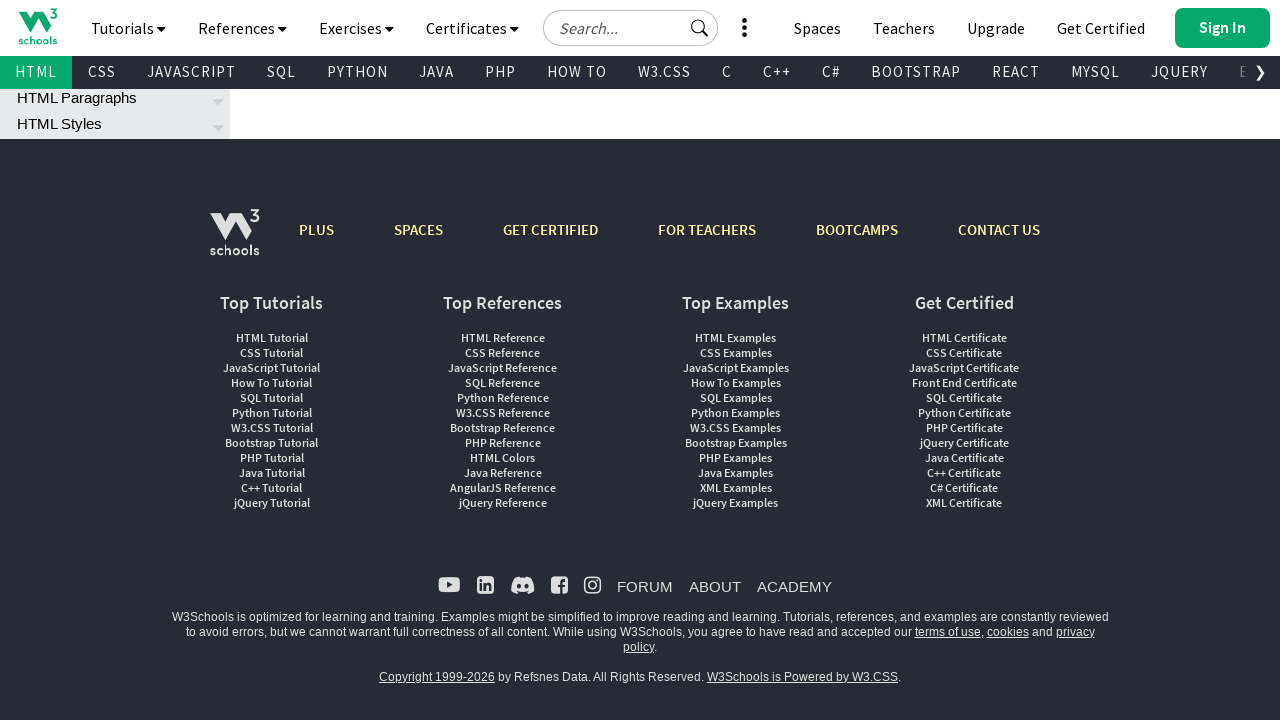

Waited 3 seconds to observe scroll effect
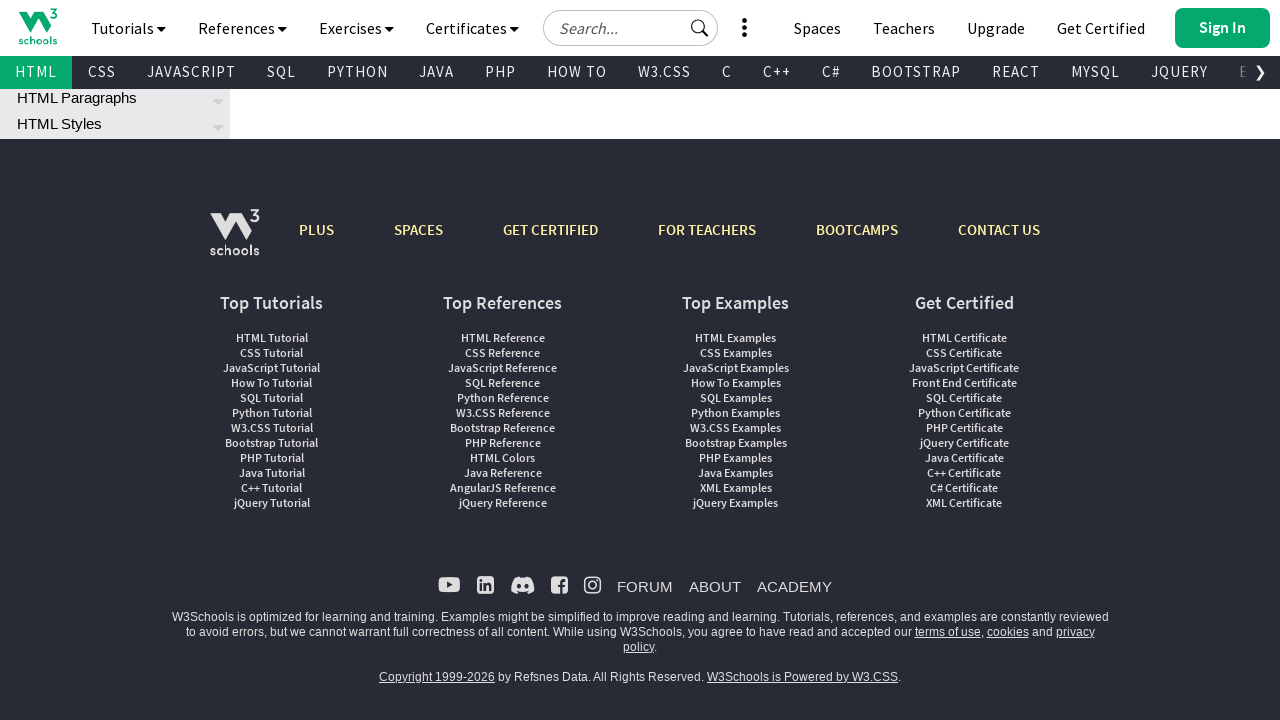

Scrolled to top of the page
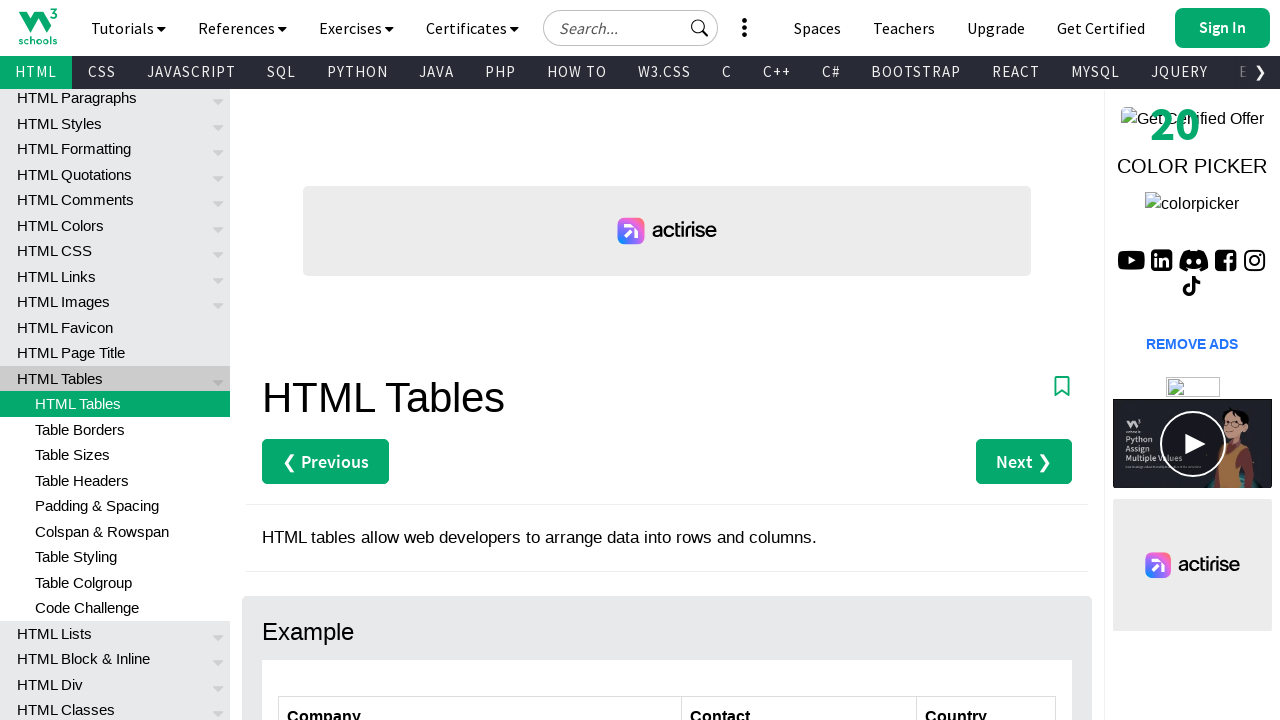

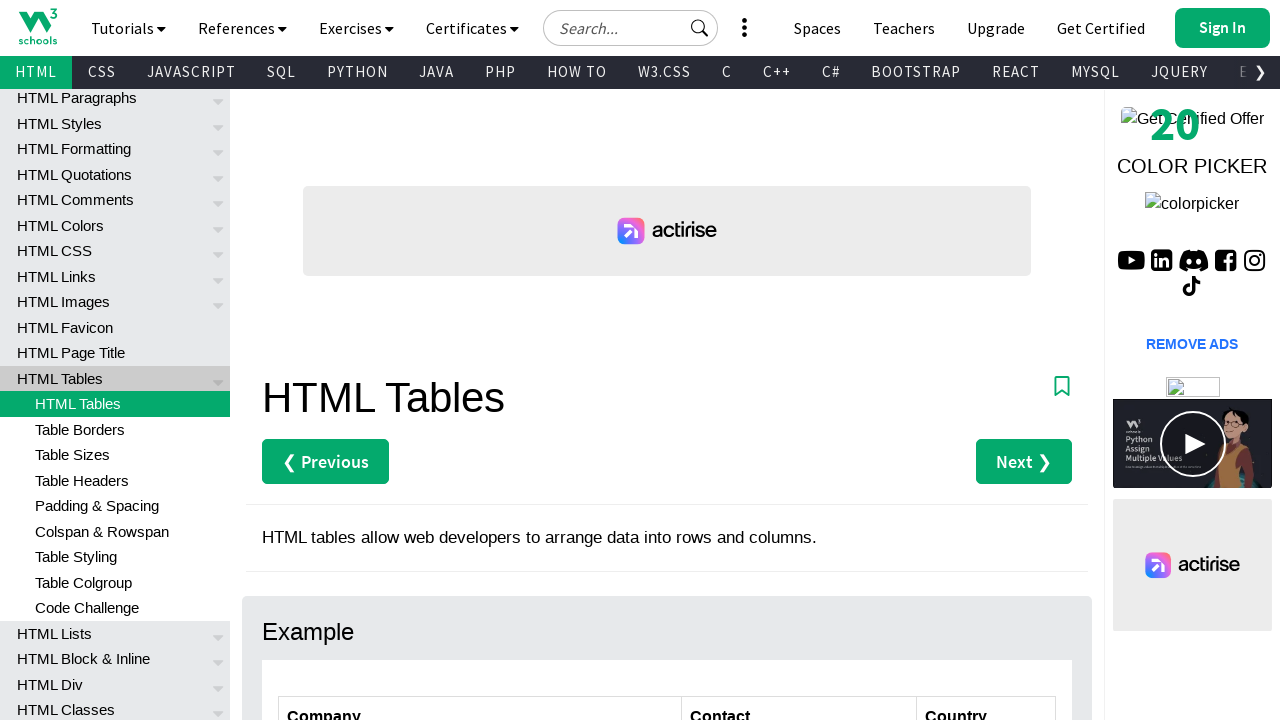